Tests form interaction on a sample page by filling a textarea with text, double-clicking on it to select the text, and performing a keyboard shortcut combination (Alt+Shift+Enter).

Starting URL: https://www.globalsqa.com/samplepagetest/

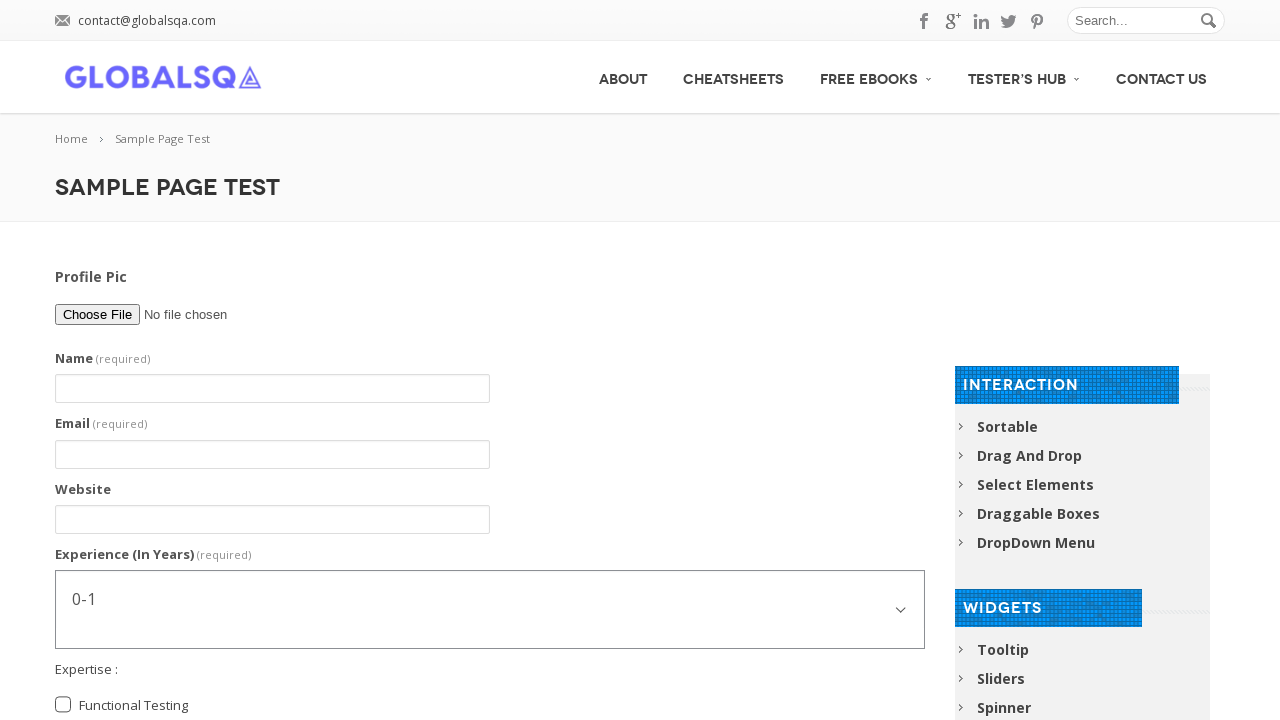

Filled textarea with email address 'testEmail@gmail.com' on textarea#contact-form-comment-g2599-comment
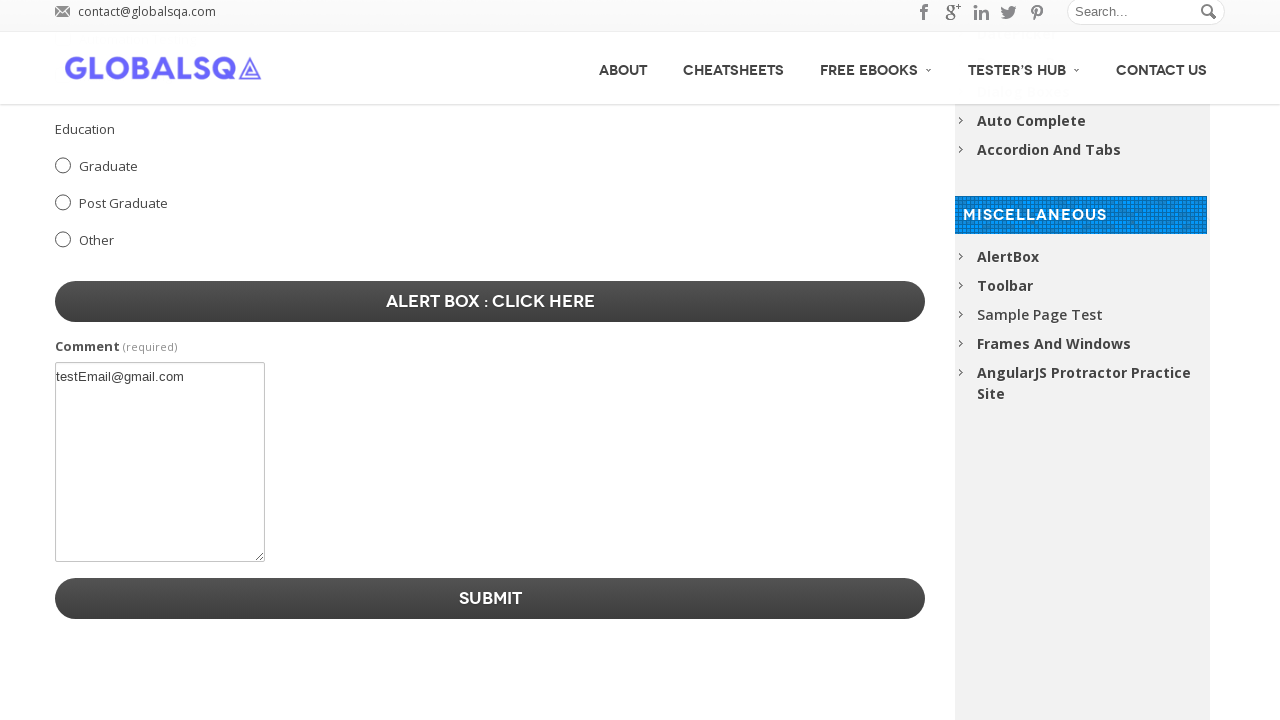

Double-clicked textarea to select text at (160, 462) on textarea#contact-form-comment-g2599-comment
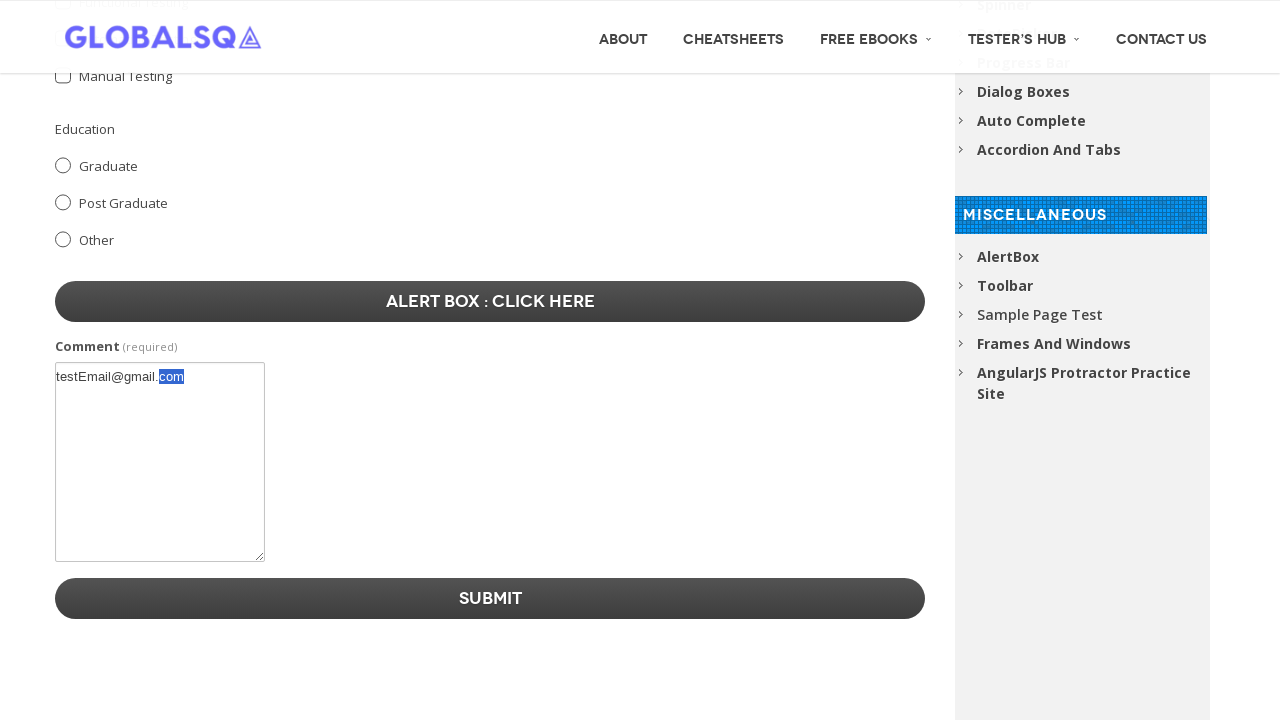

Pressed Alt key down
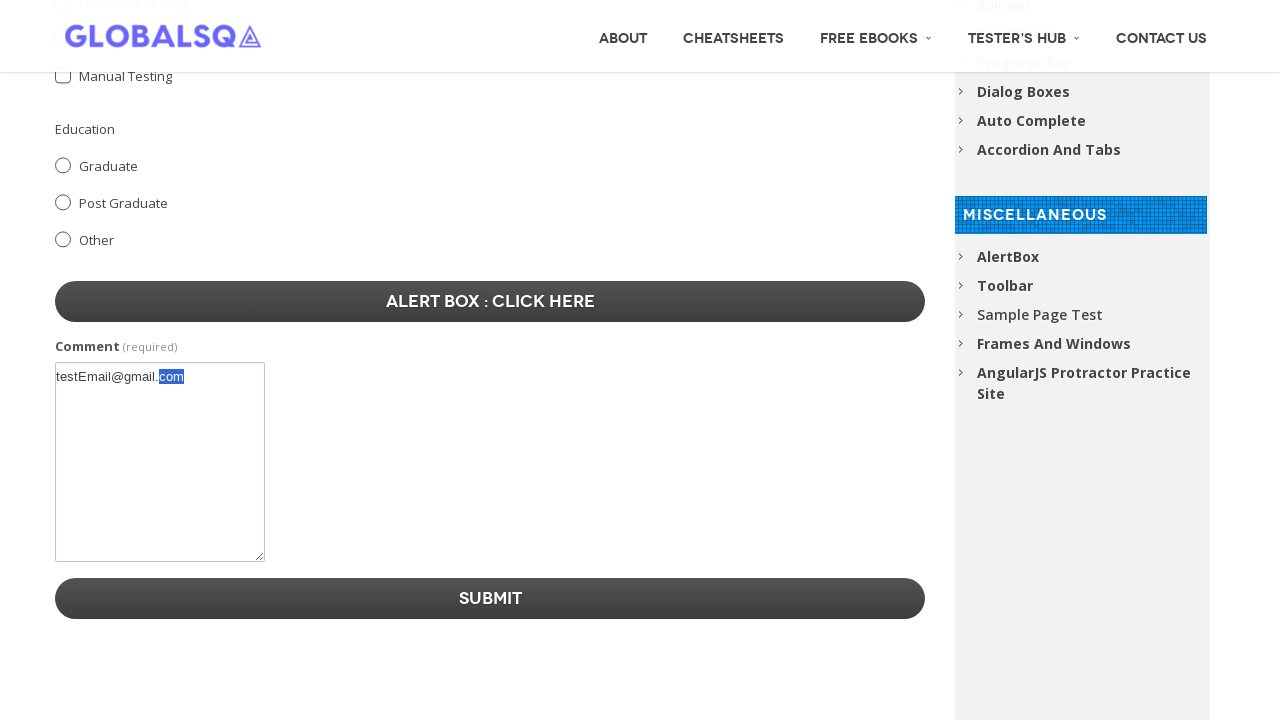

Pressed Shift key down
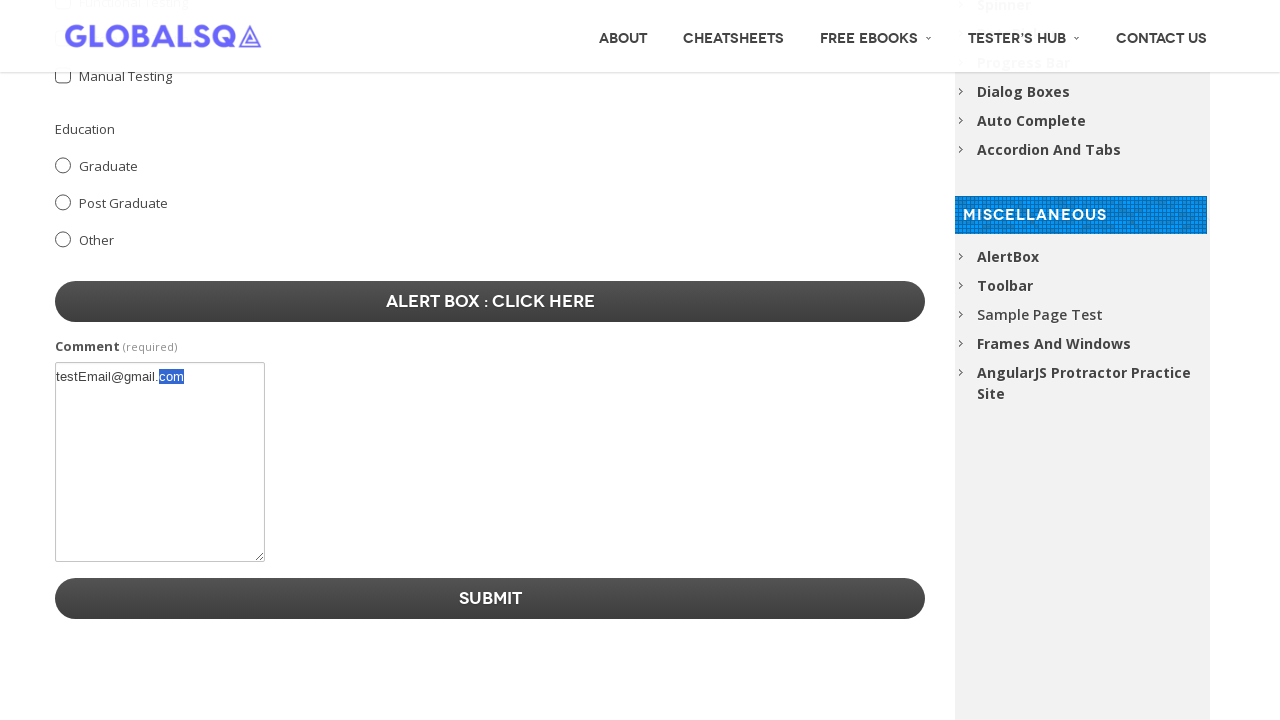

Pressed Enter key with Alt+Shift modifiers held
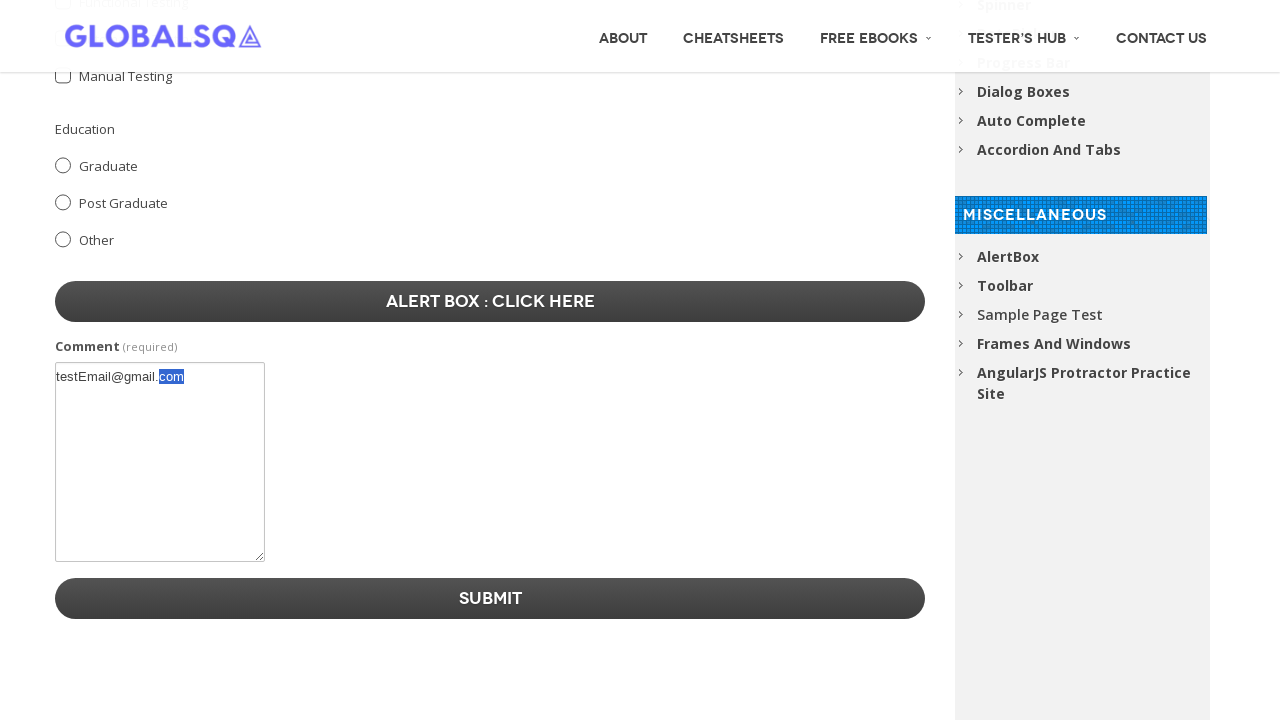

Released Shift key
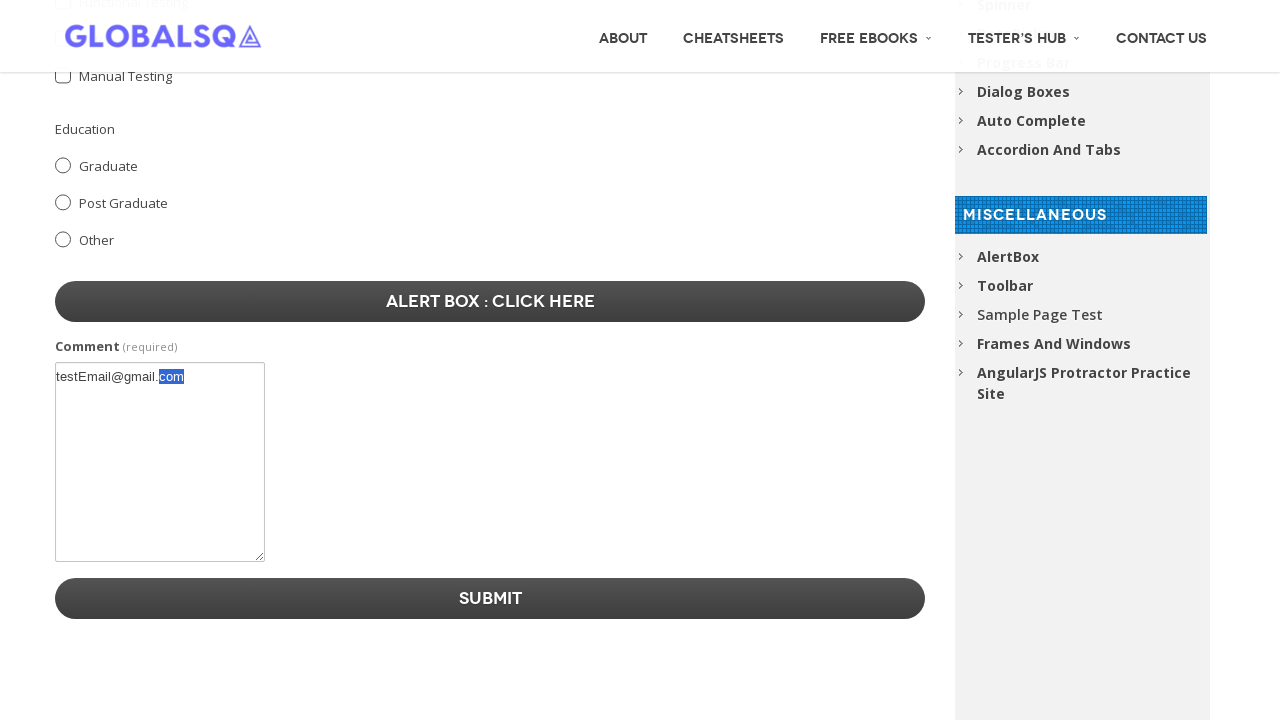

Released Alt key
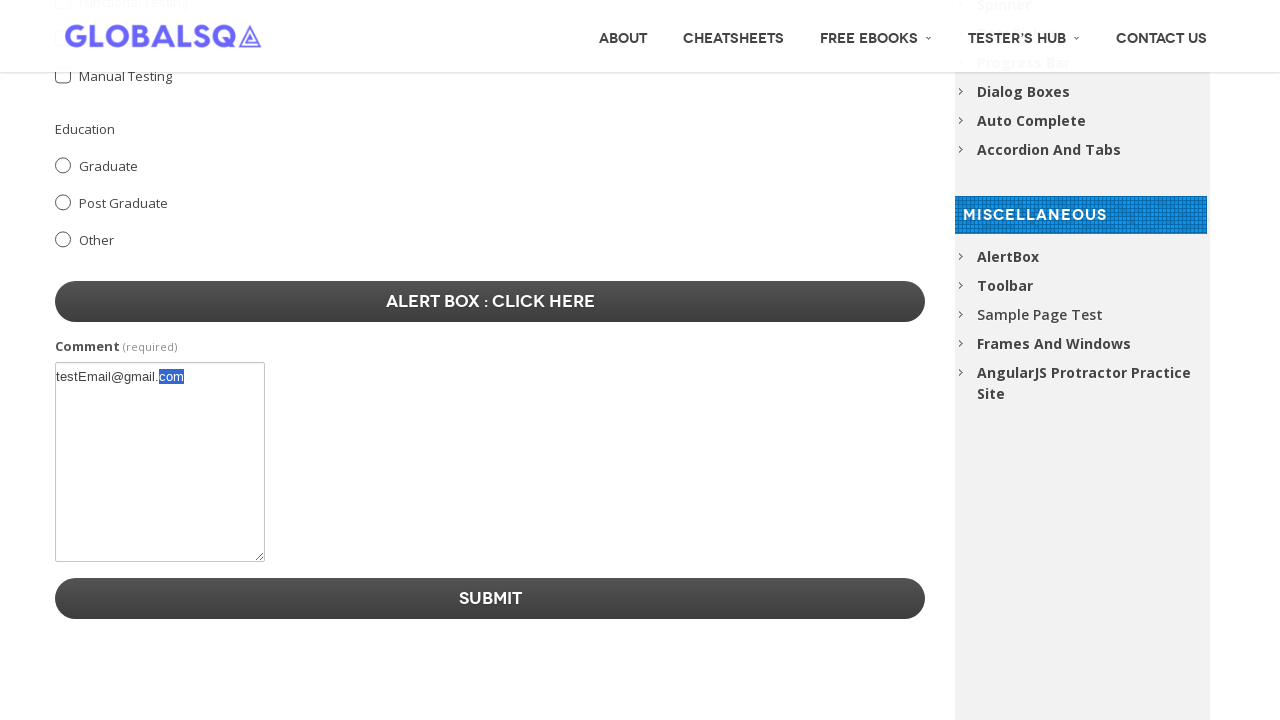

Waited 2 seconds to observe result
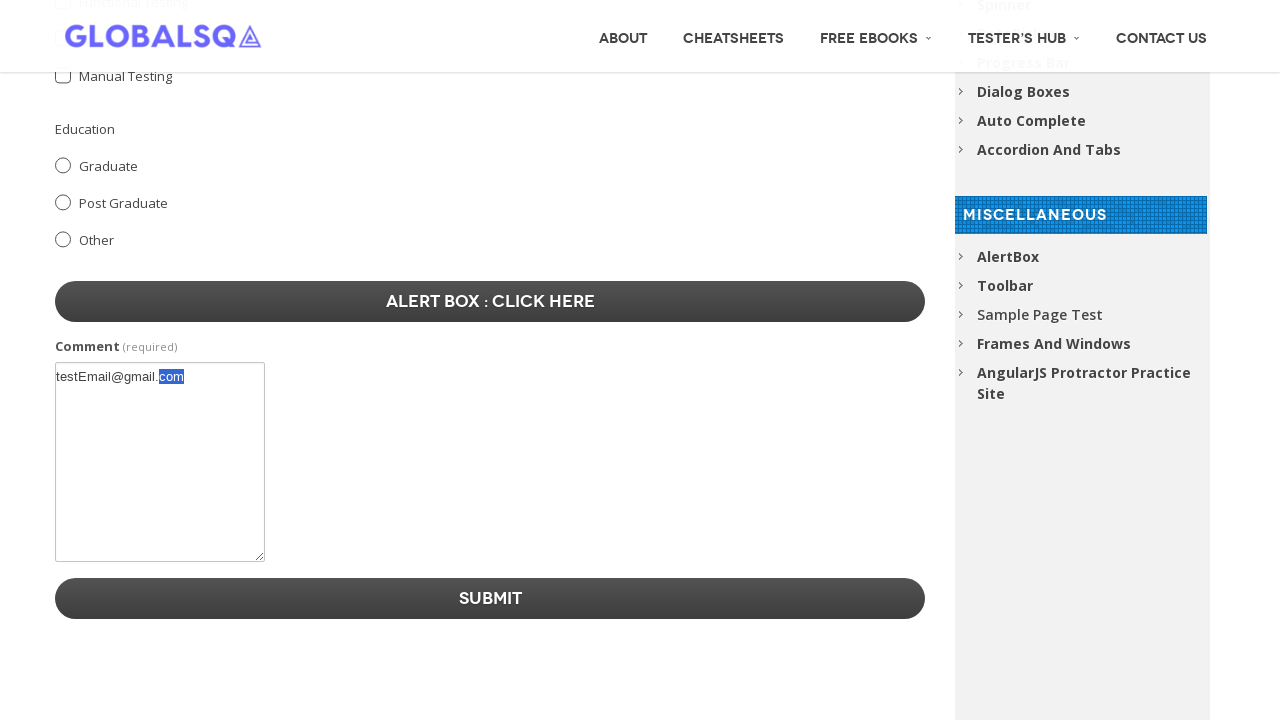

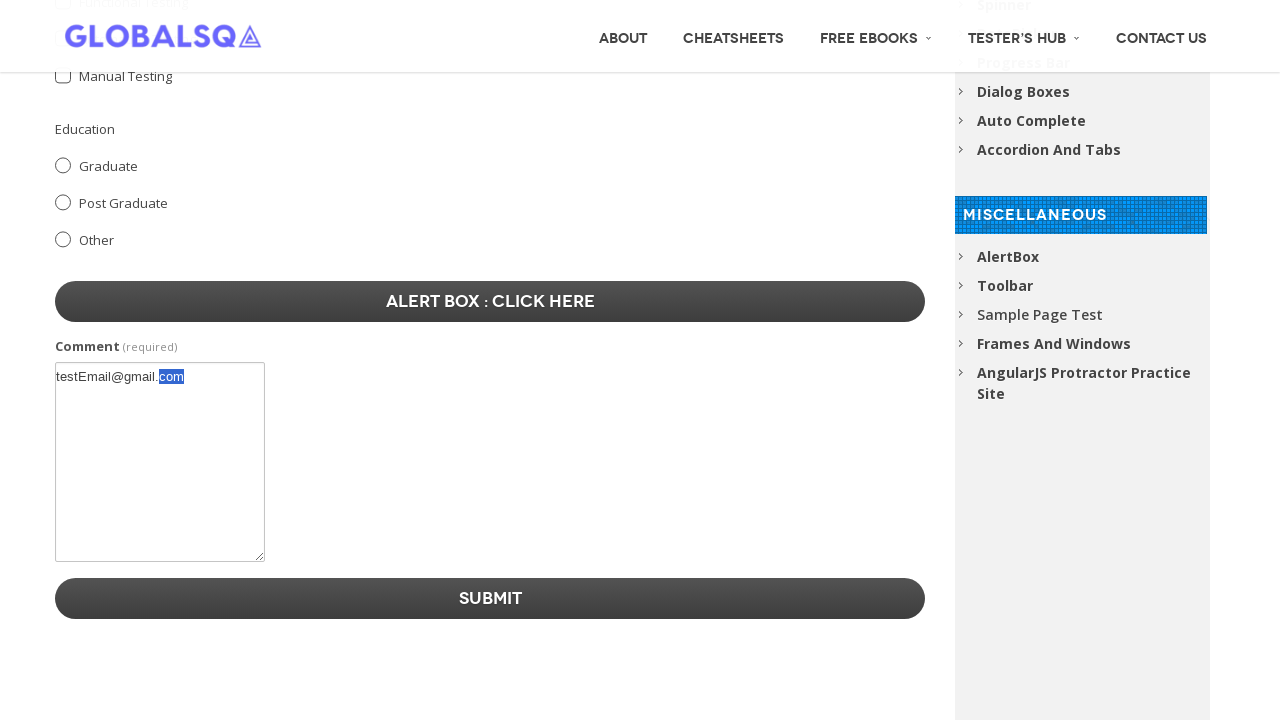